Tests dynamic controls functionality by clicking the Enable button and verifying that the "It's enabled!" message appears

Starting URL: https://the-internet.herokuapp.com/dynamic_controls

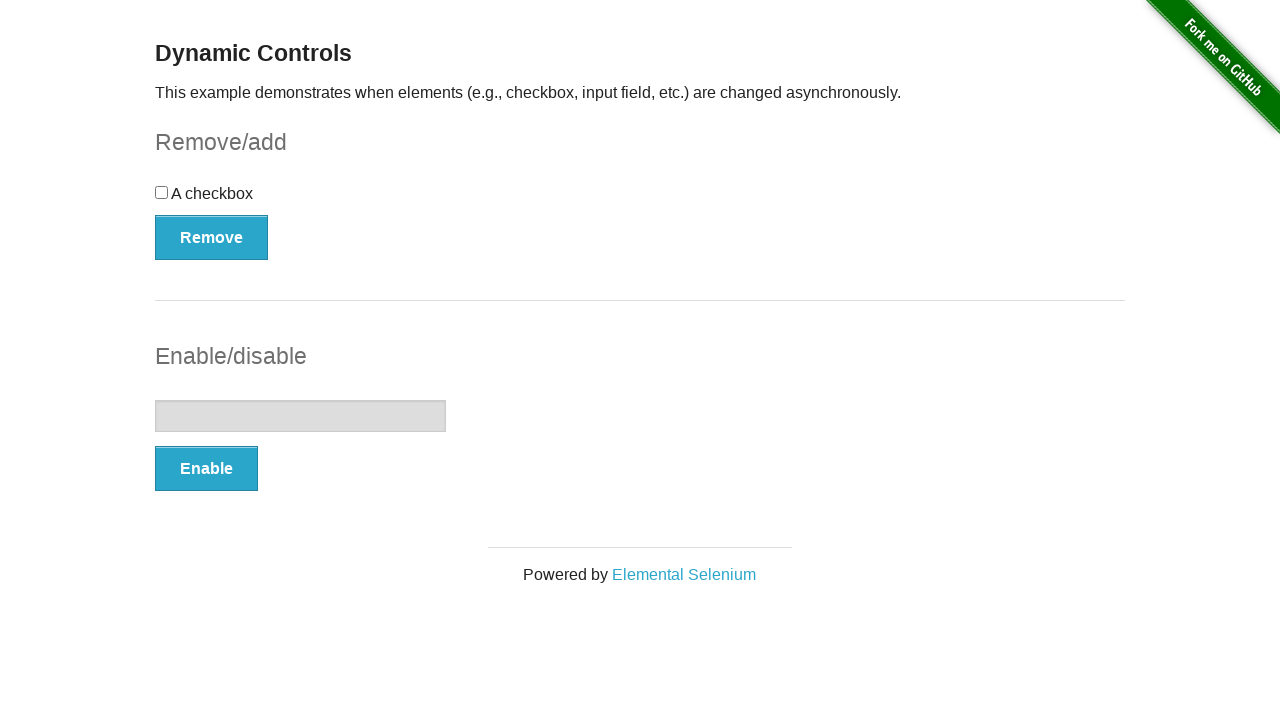

Clicked the Enable button at (206, 469) on xpath=//button[.='Enable']
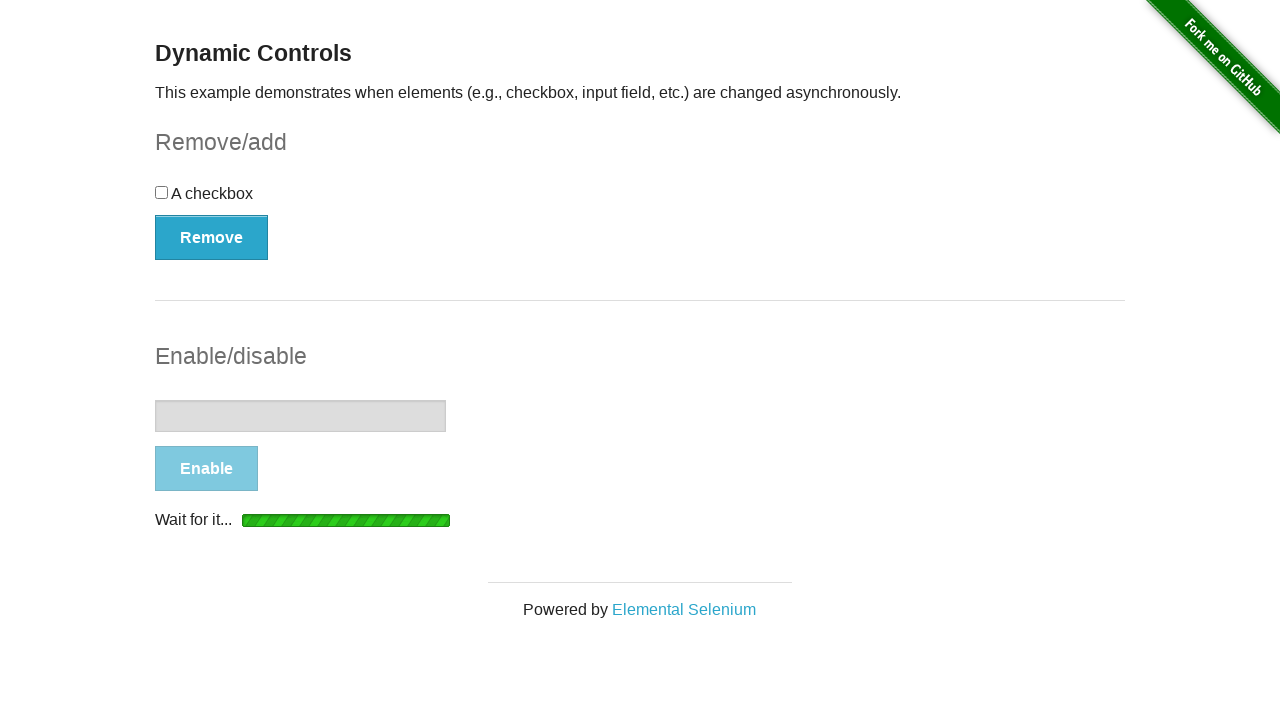

Waited for 'It's enabled!' message to appear
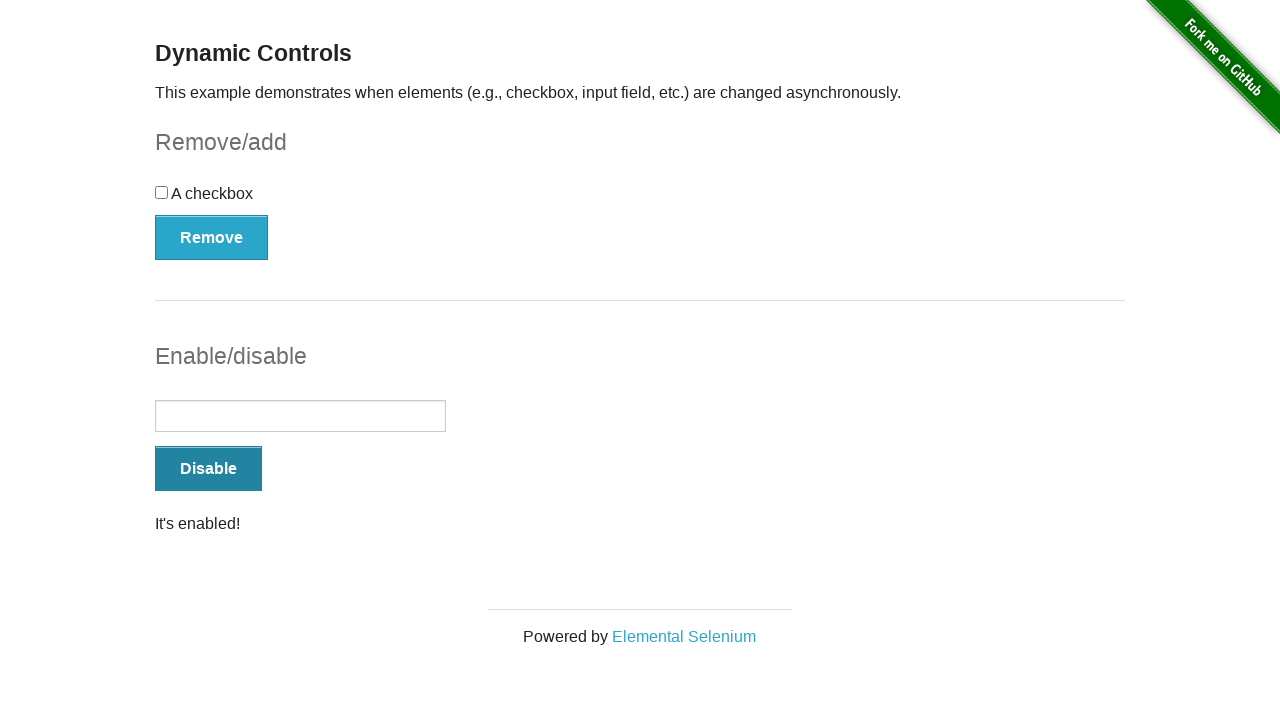

Located the enabled message element
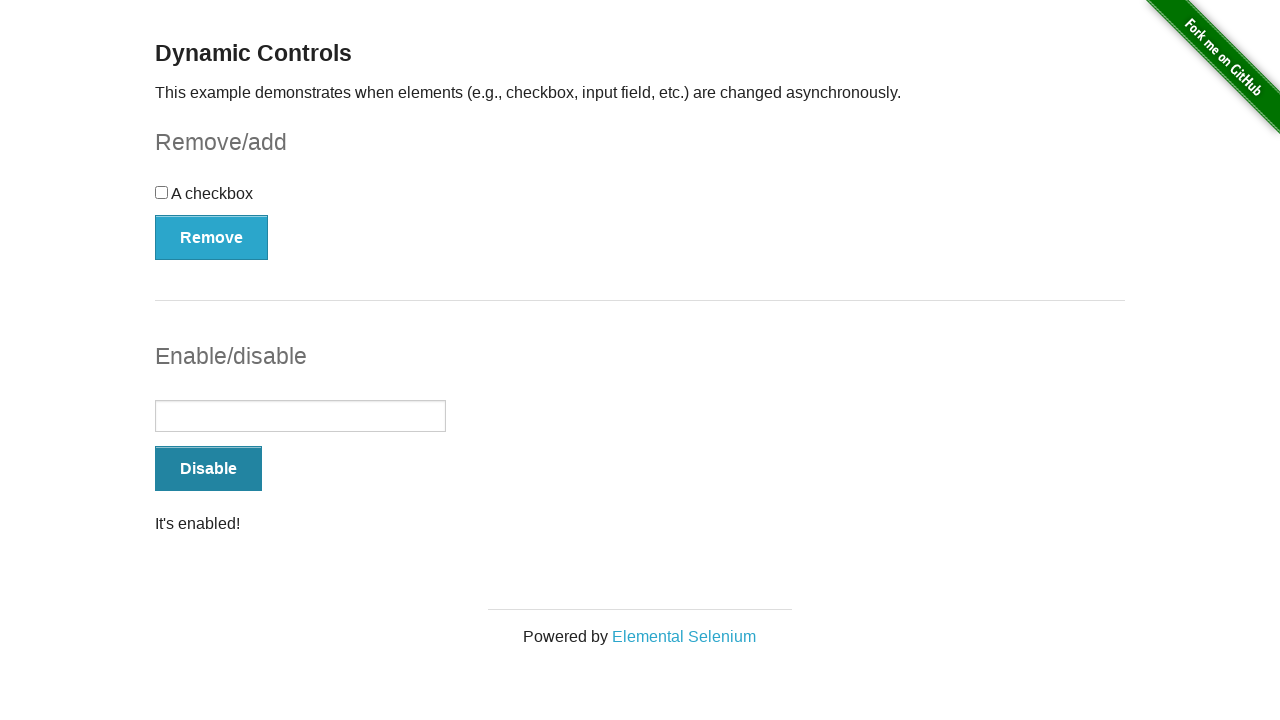

Verified that 'It's enabled!' message is visible
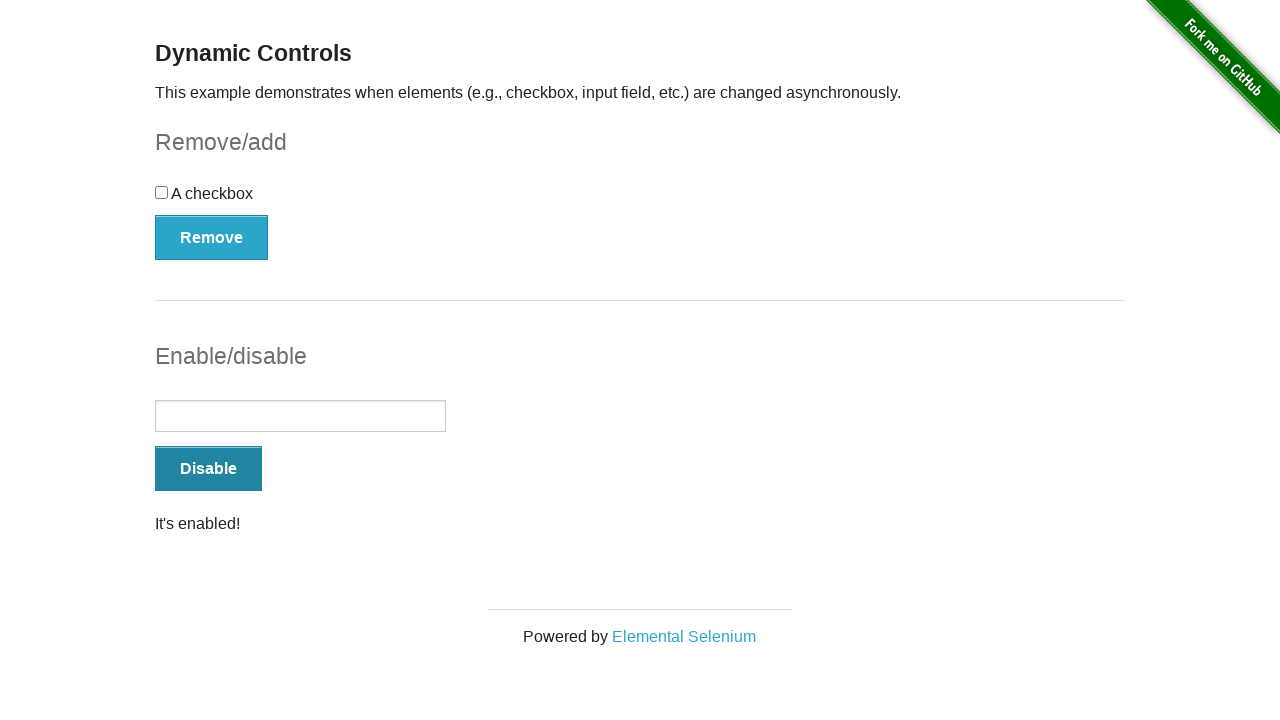

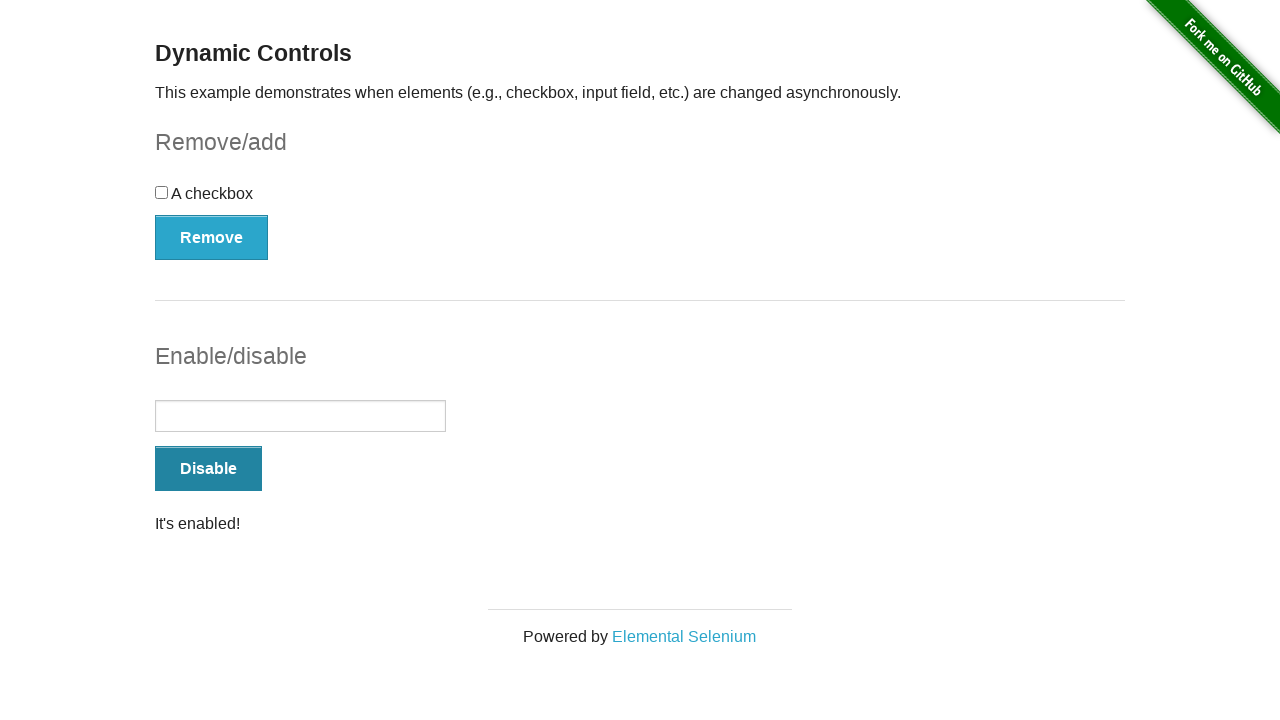